Tests the complete text box form by filling all fields (name, email, current address, permanent address) and verifying all results

Starting URL: https://demoqa.com/text-box

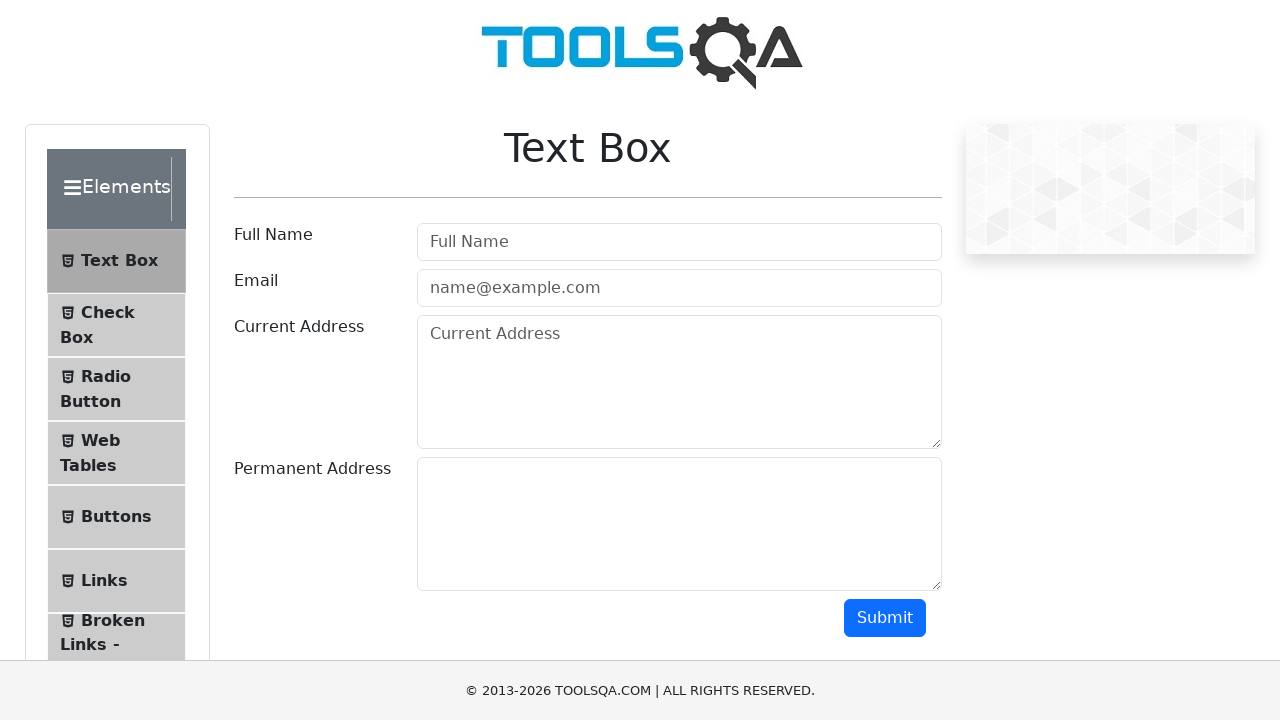

Filled full name field with 'Natalia' on #userName
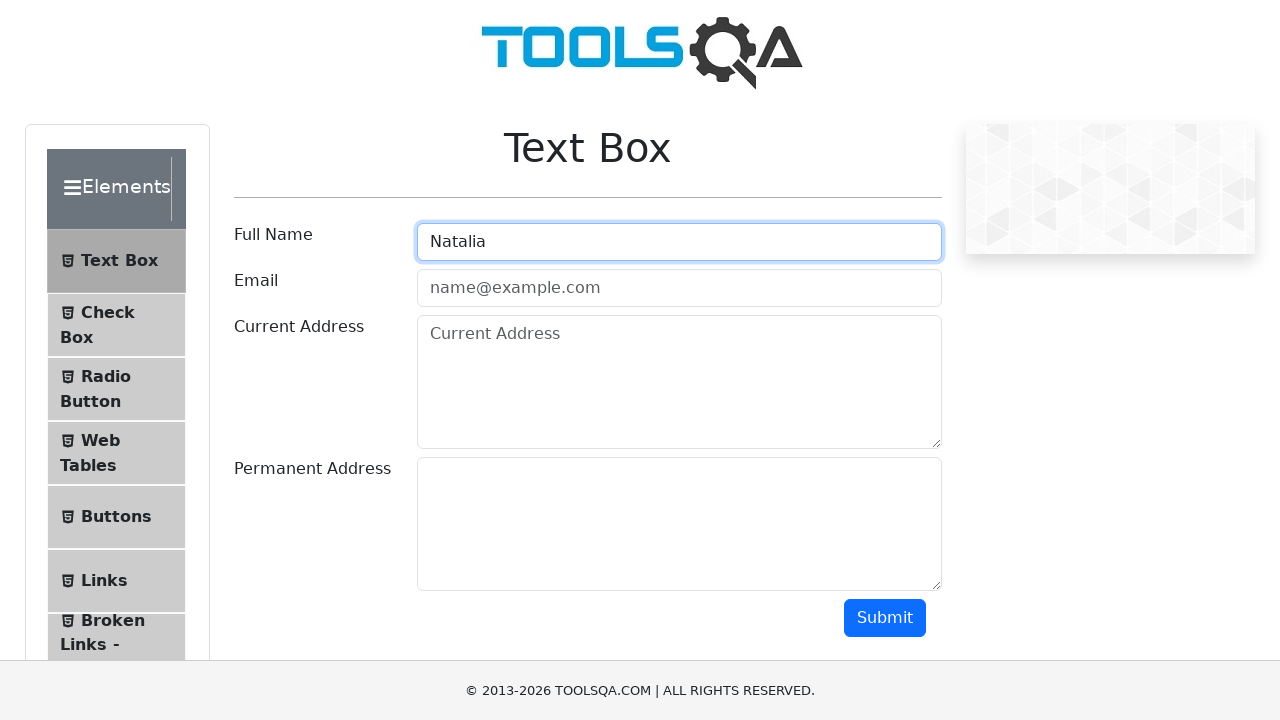

Filled email field with 'natalia@gmail.com' on #userEmail
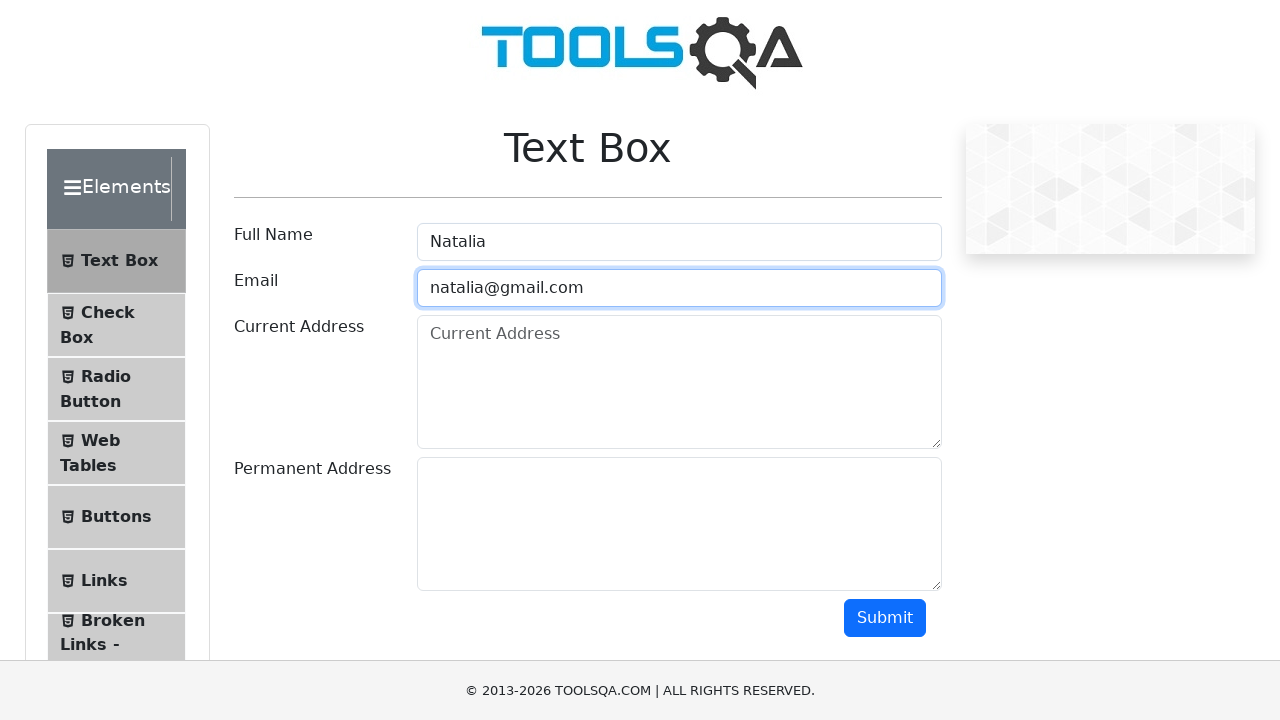

Filled current address field with 'Sciastlivaia' on #currentAddress
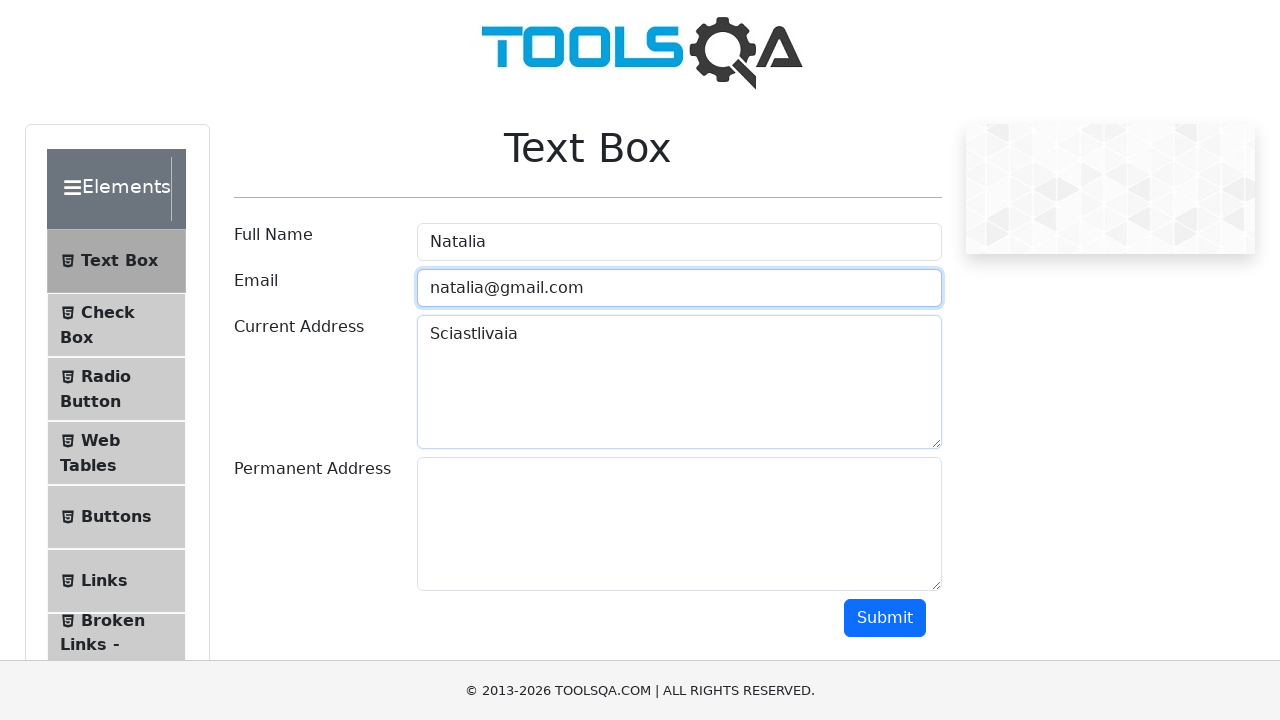

Filled permanent address field with 'Udacia' on #permanentAddress
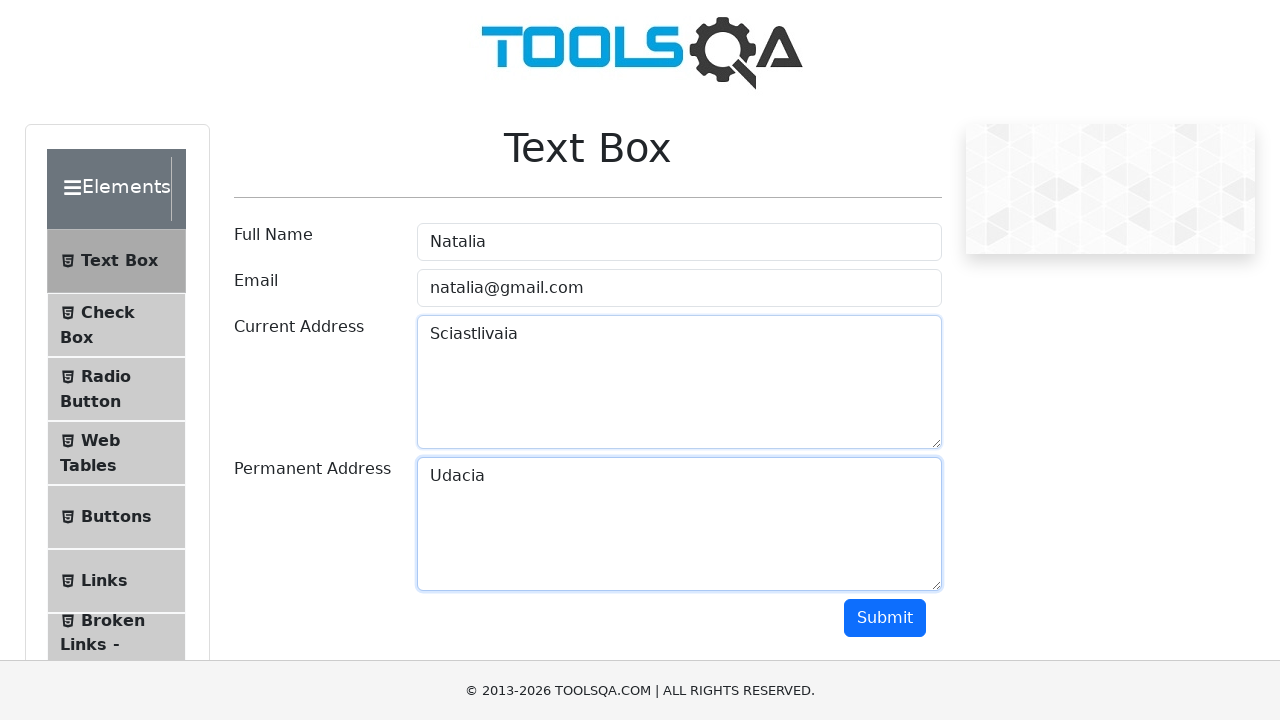

Clicked submit button to submit form at (885, 618) on #submit
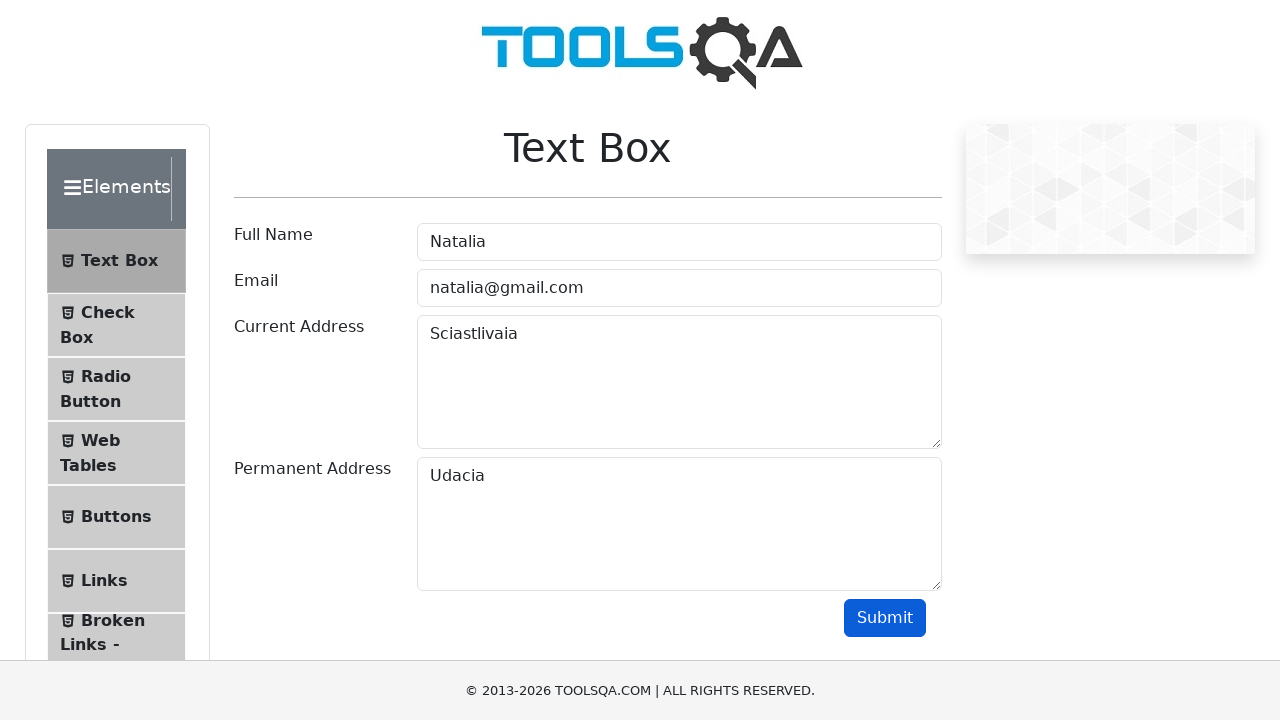

Name result field appeared
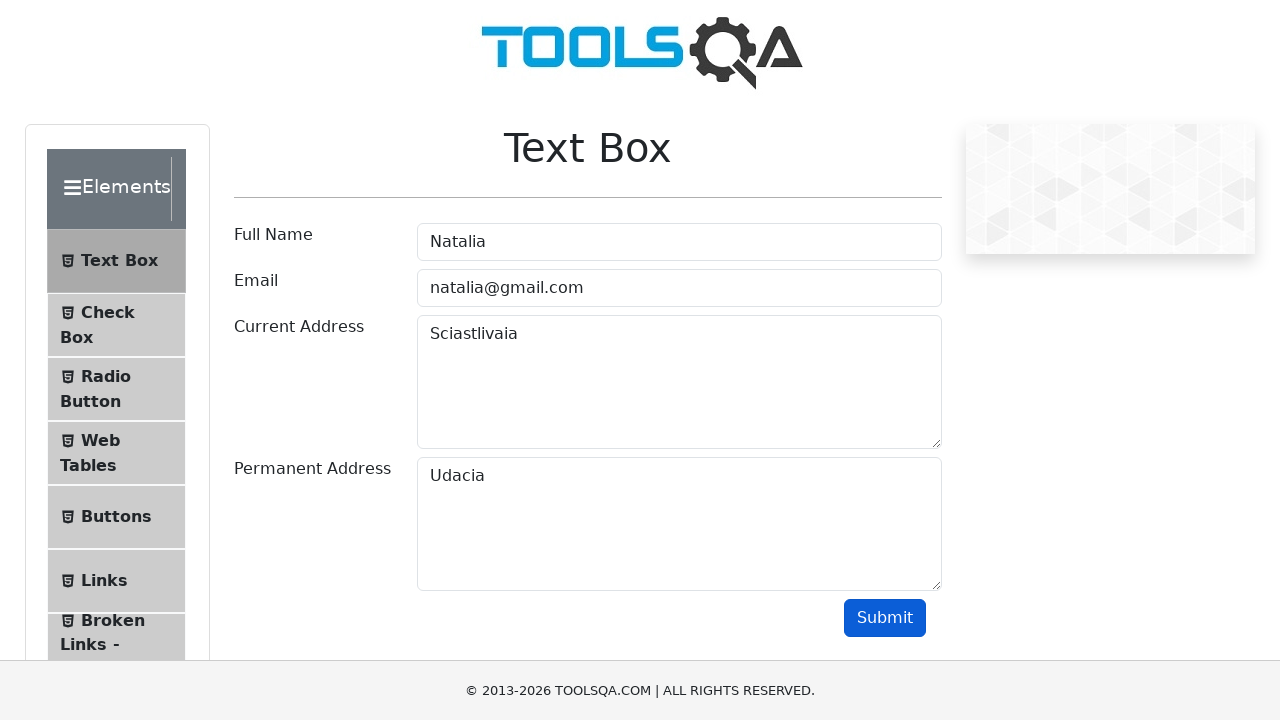

Email result field appeared
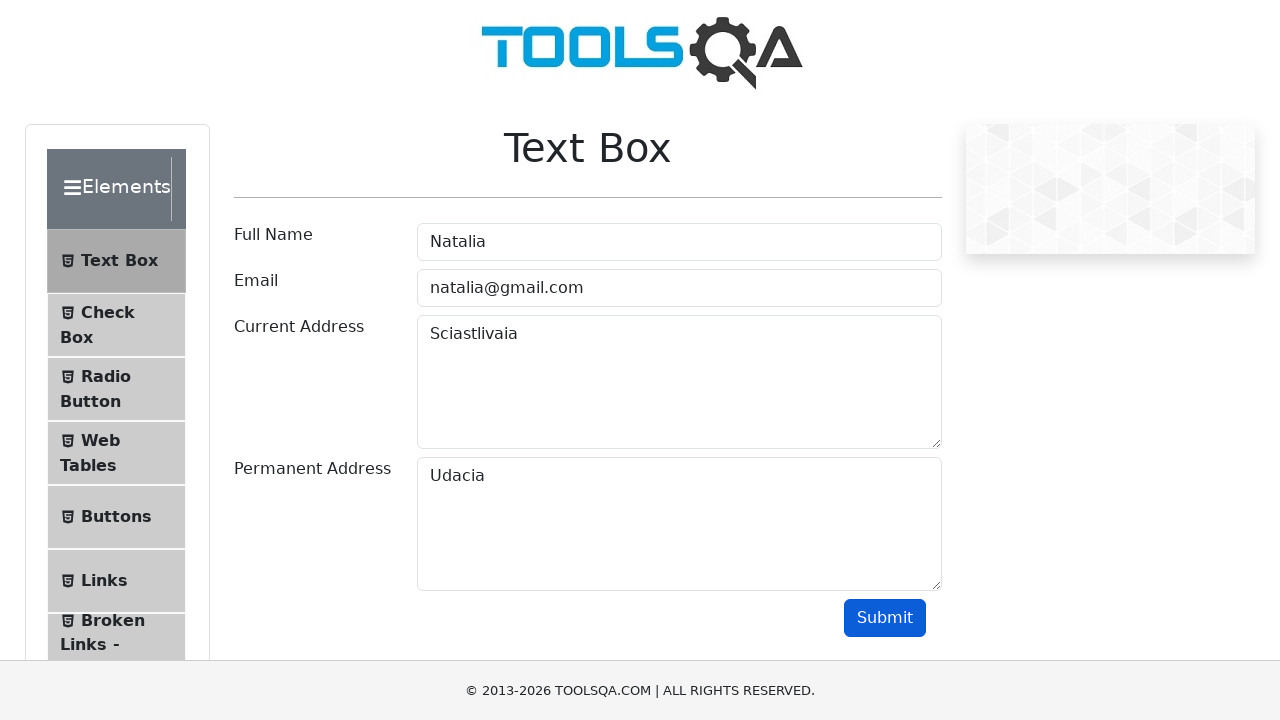

Current address result field appeared
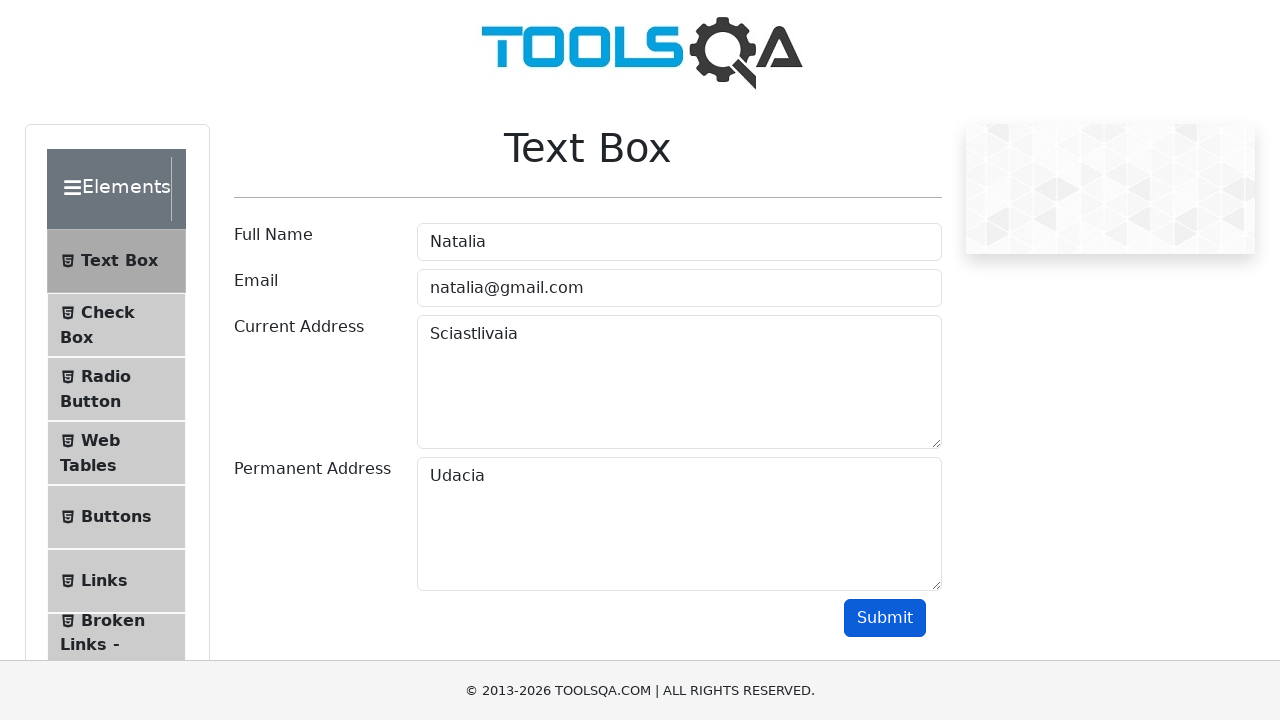

Permanent address result field appeared
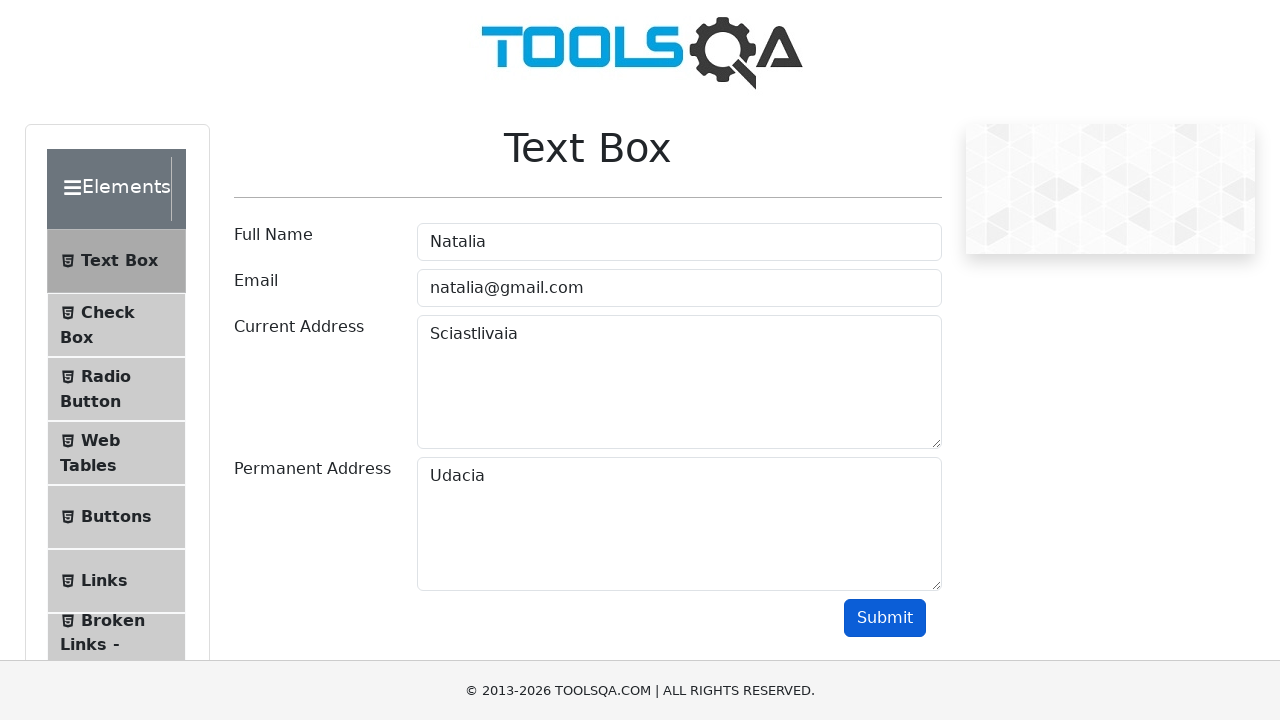

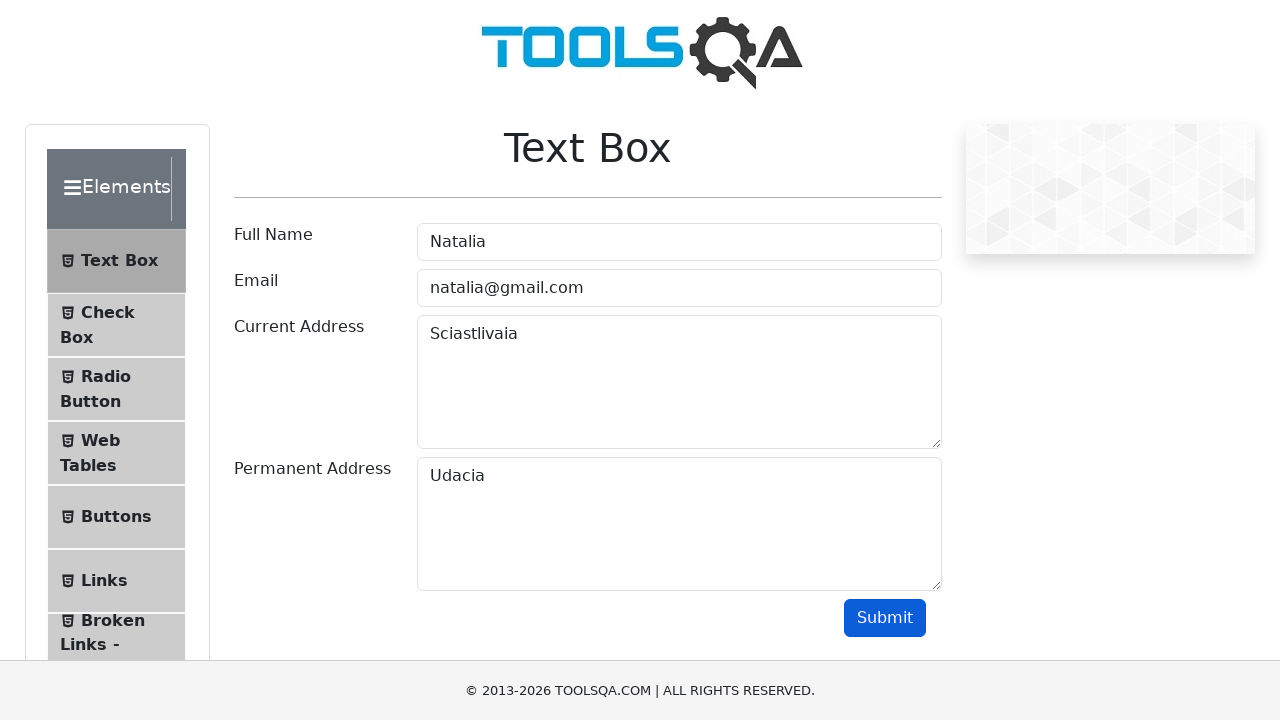